Tests adding a new record to a web table by clicking the add button, filling in the form fields, and submitting.

Starting URL: https://demoqa.com/webtables

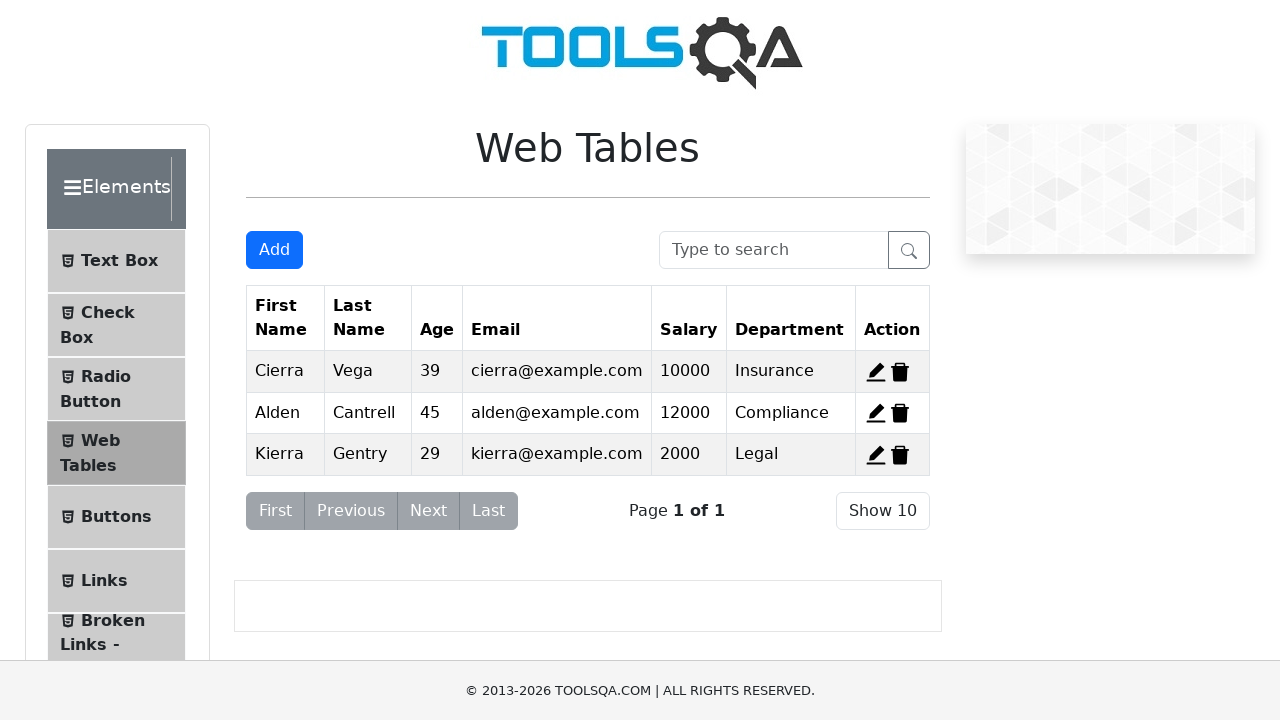

Clicked add new record button at (274, 250) on #addNewRecordButton
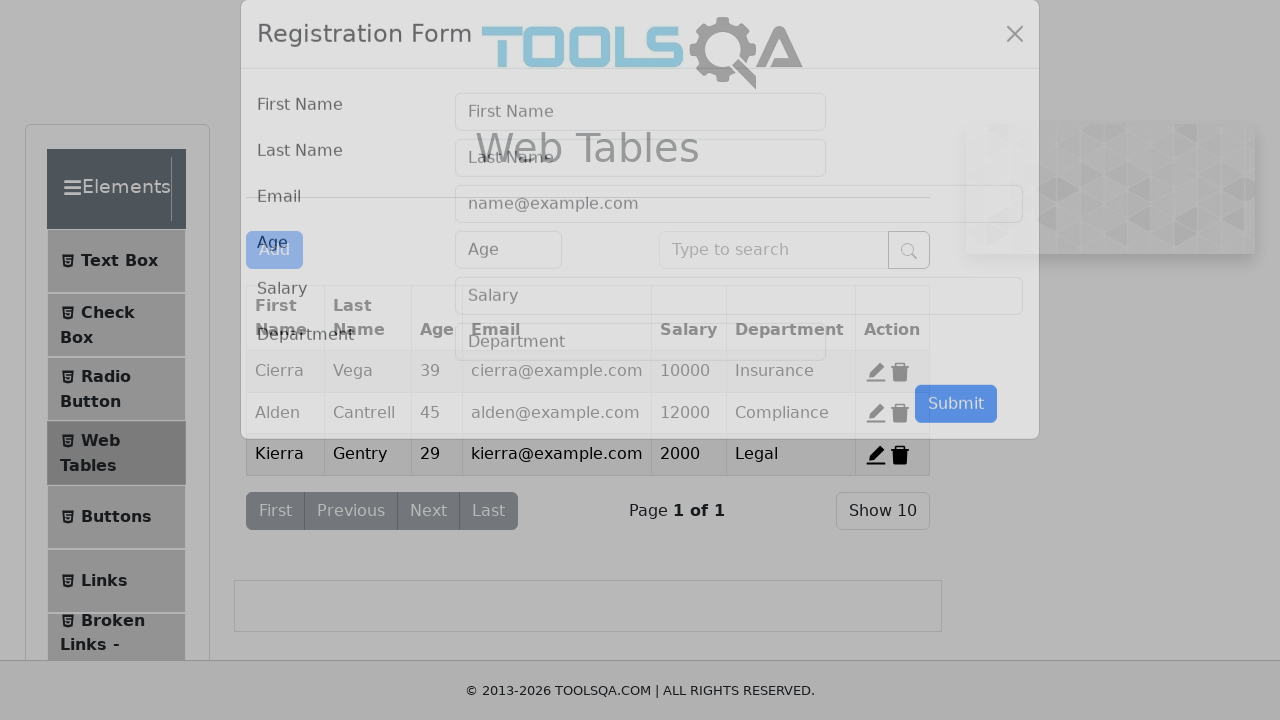

Modal dialog appeared
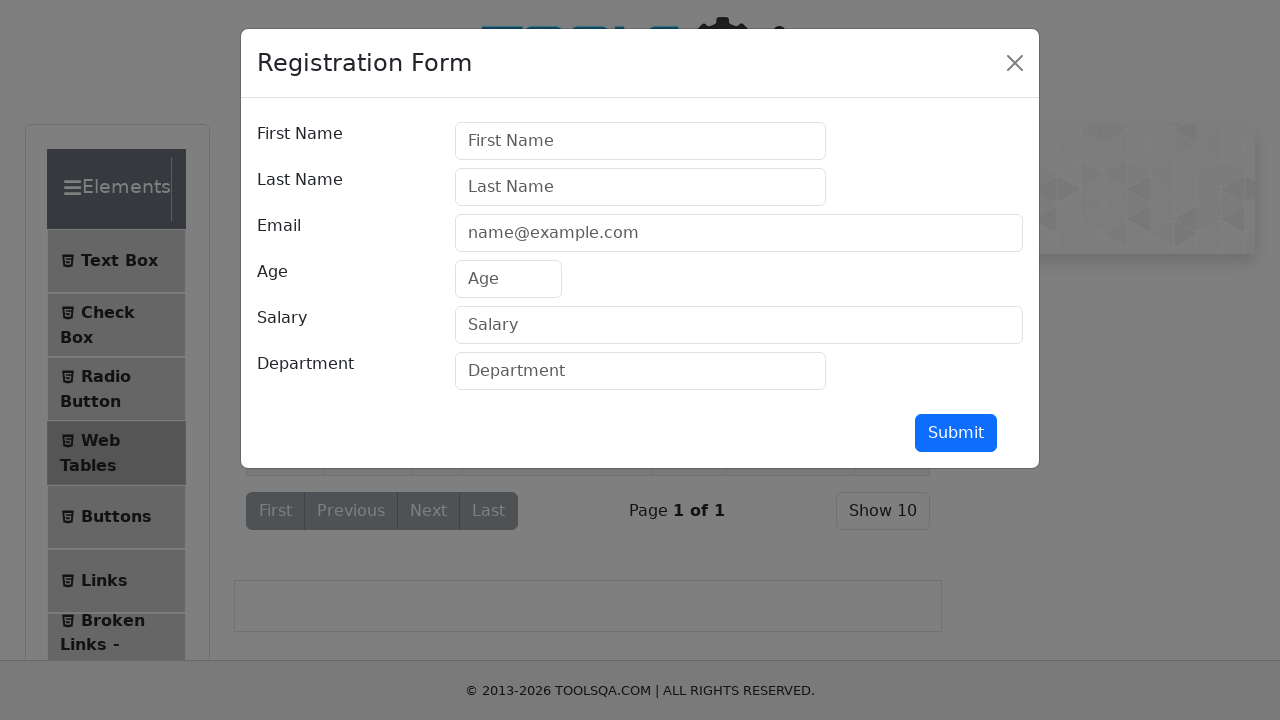

Filled first name field with 'demo' on #firstName
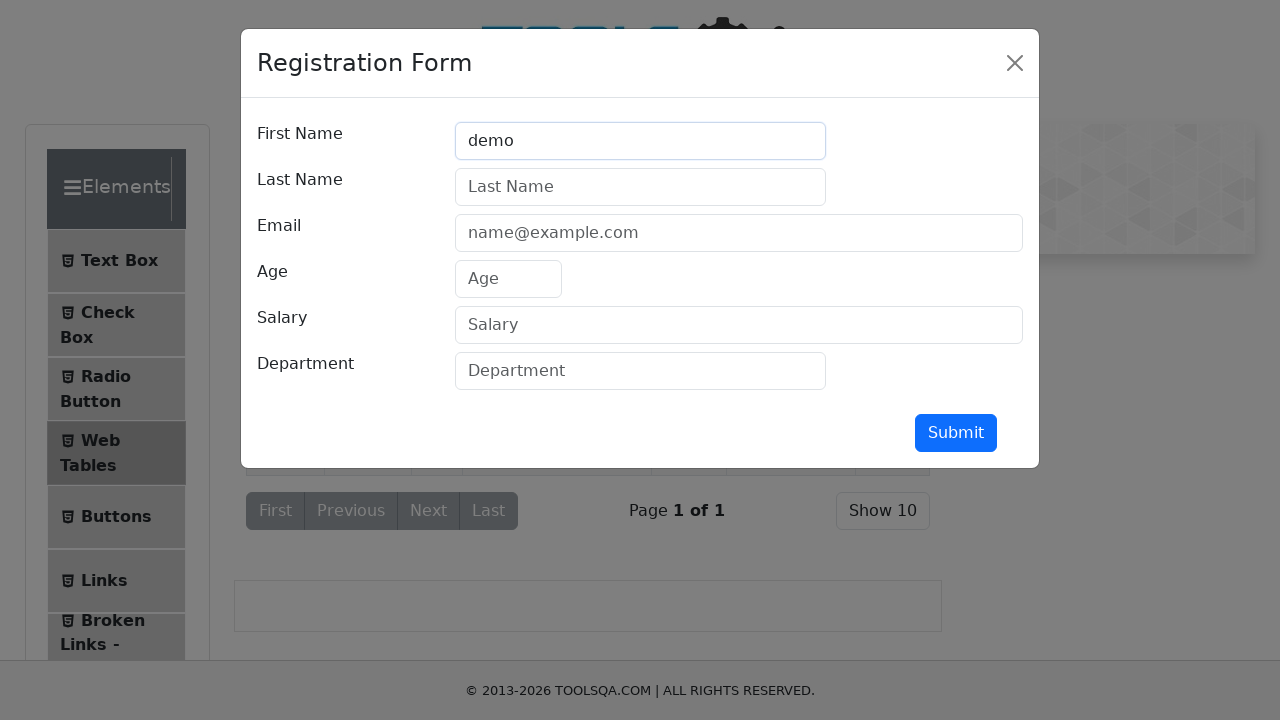

Filled last name field with 'QA' on #lastName
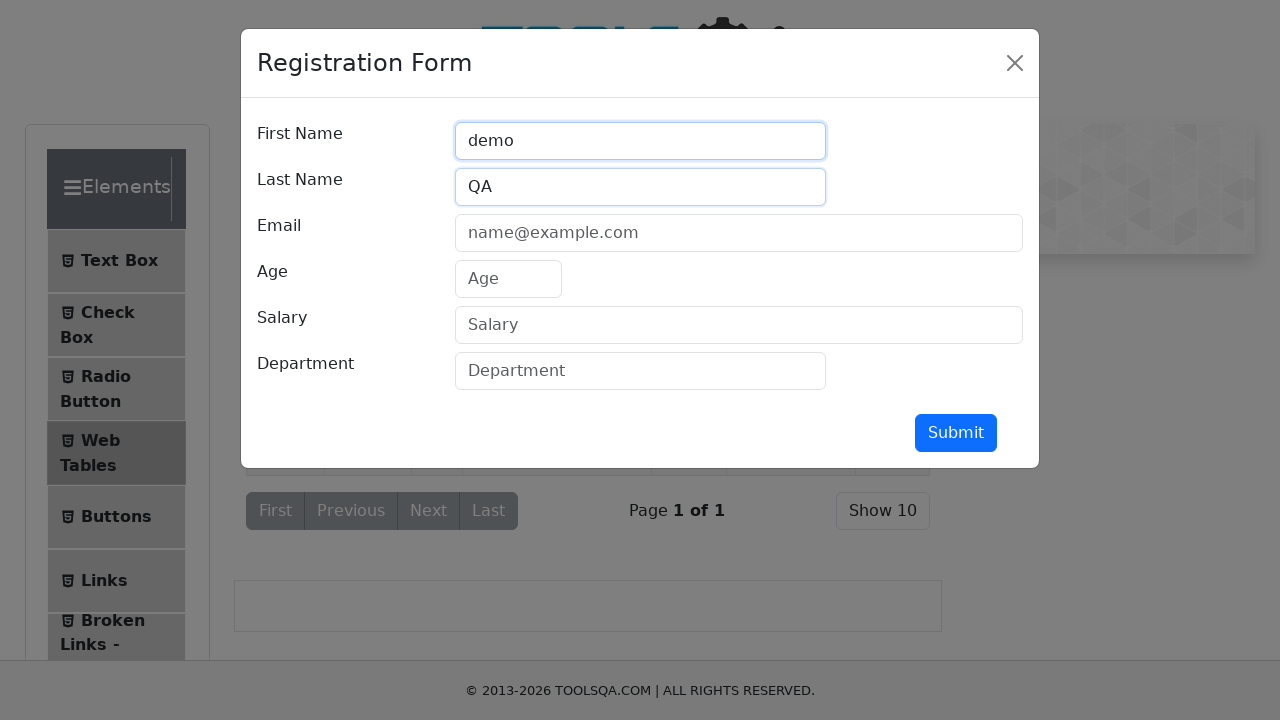

Filled email field with 'demoQA@demoQA.com' on #userEmail
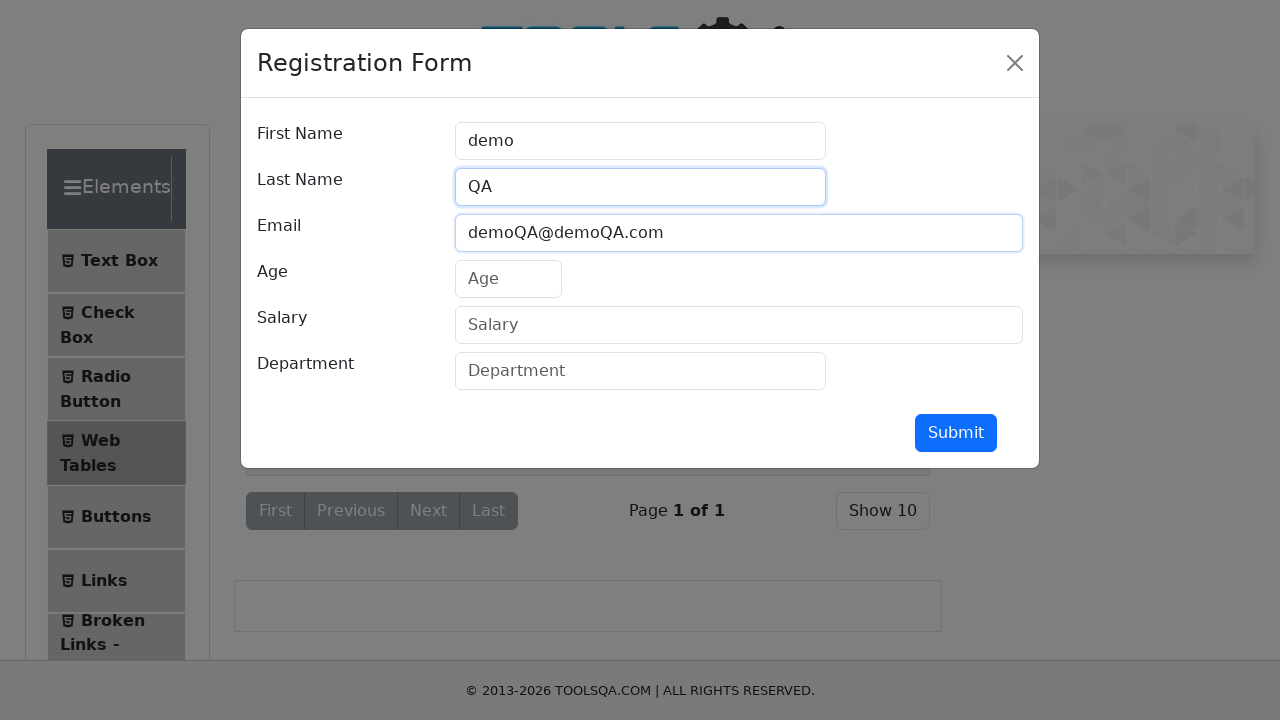

Filled age field with '30' on #age
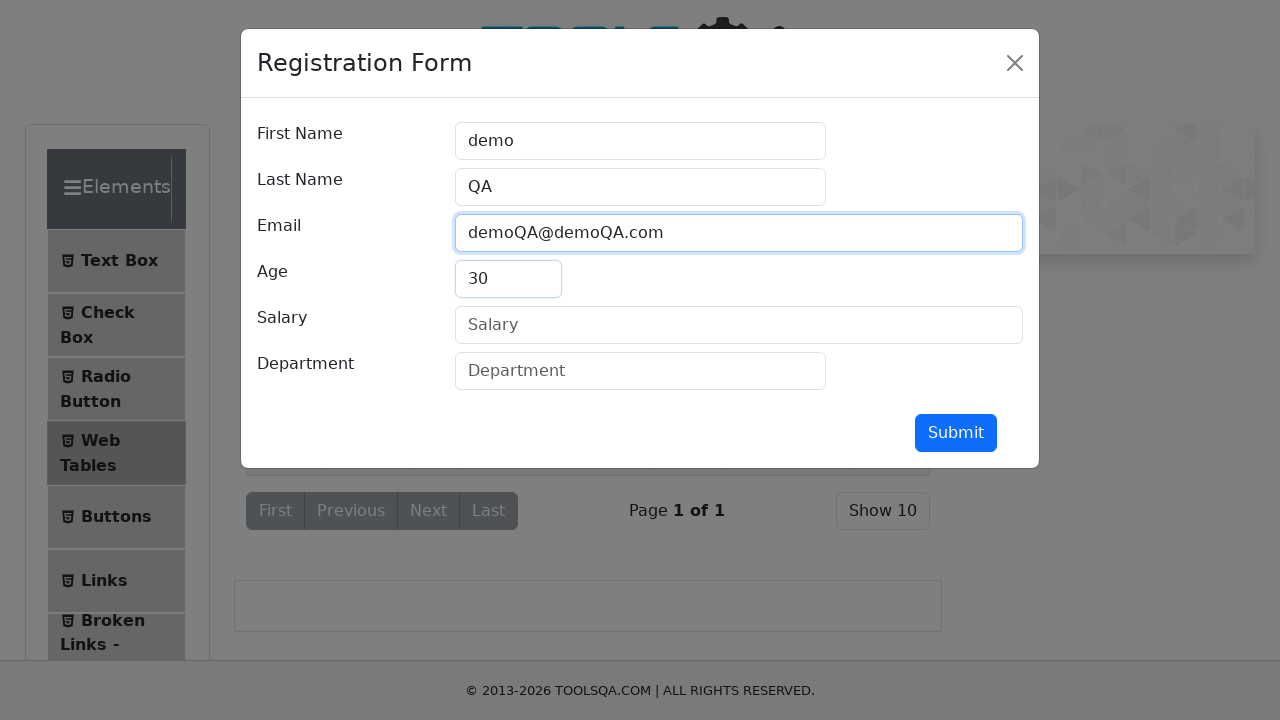

Filled salary field with '19000' on #salary
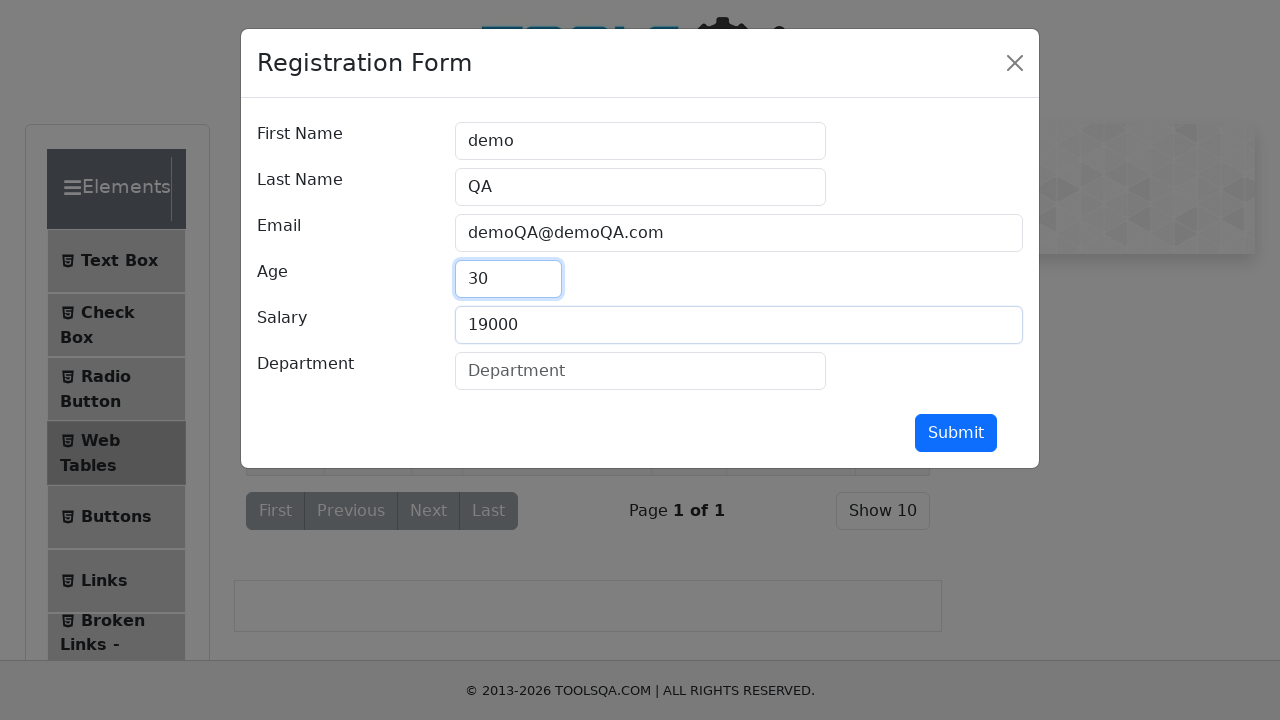

Filled department field with 'IT' on #department
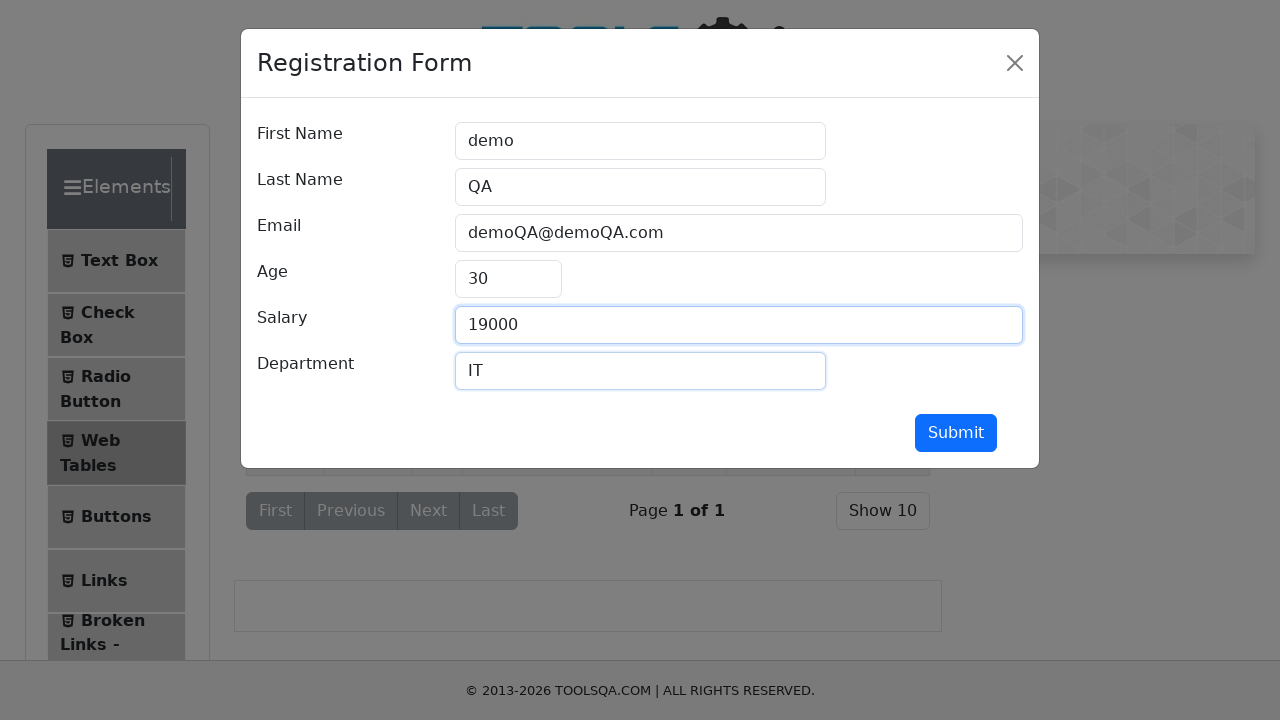

Clicked submit button to add new record at (956, 433) on #submit
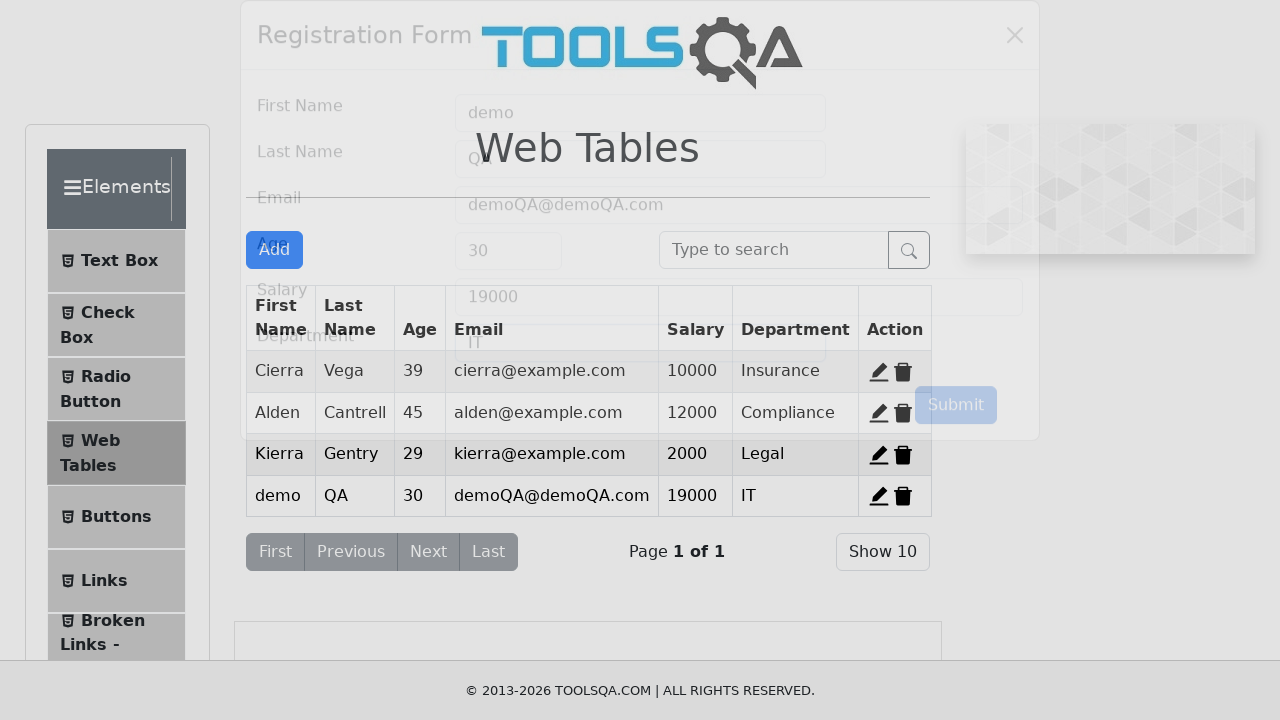

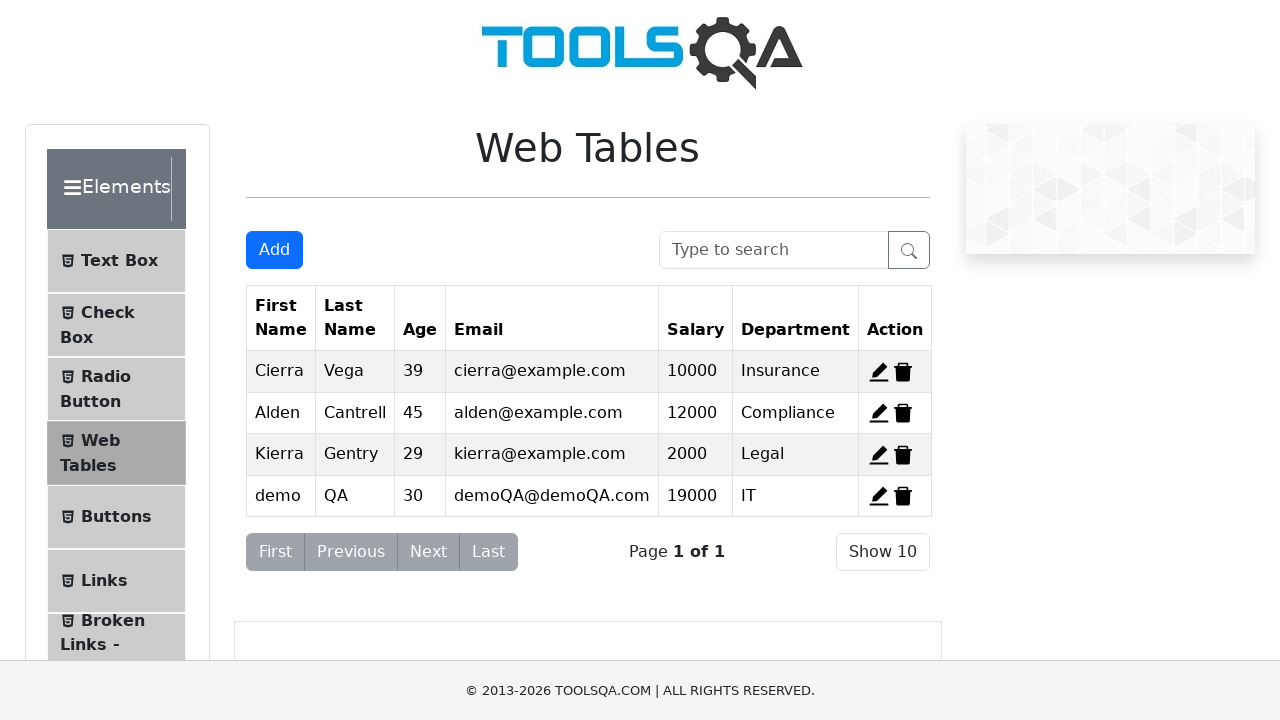